Tests click and hold functionality to select multiple consecutive items in a grid by dragging from first to fourth element

Starting URL: https://jqueryui.com/resources/demos/selectable/display-grid.html

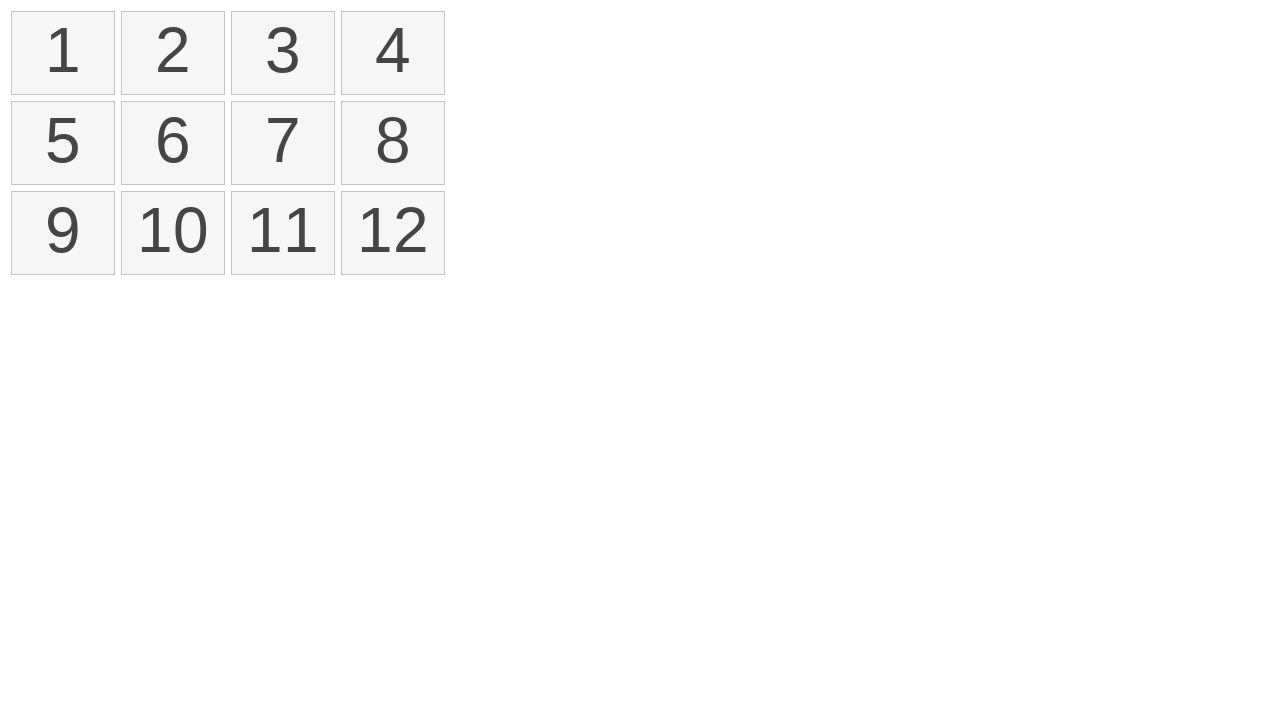

Waited for selectable items to load
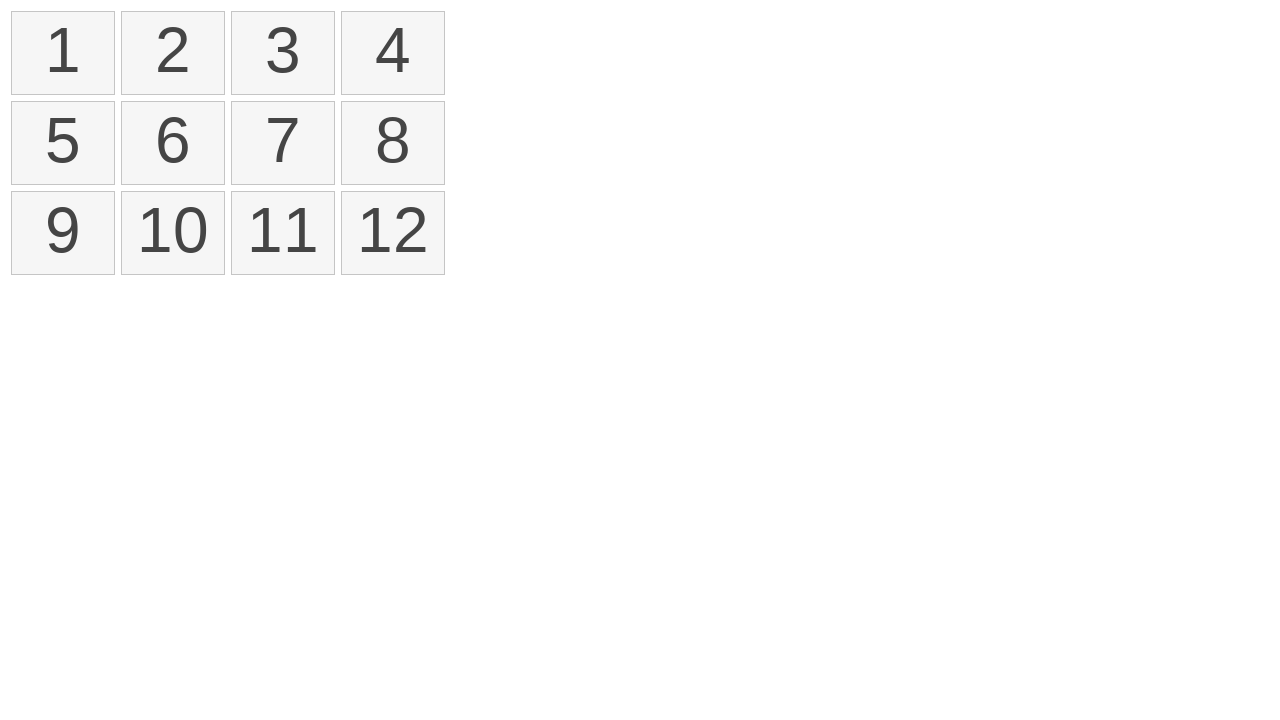

Located all selectable items in grid
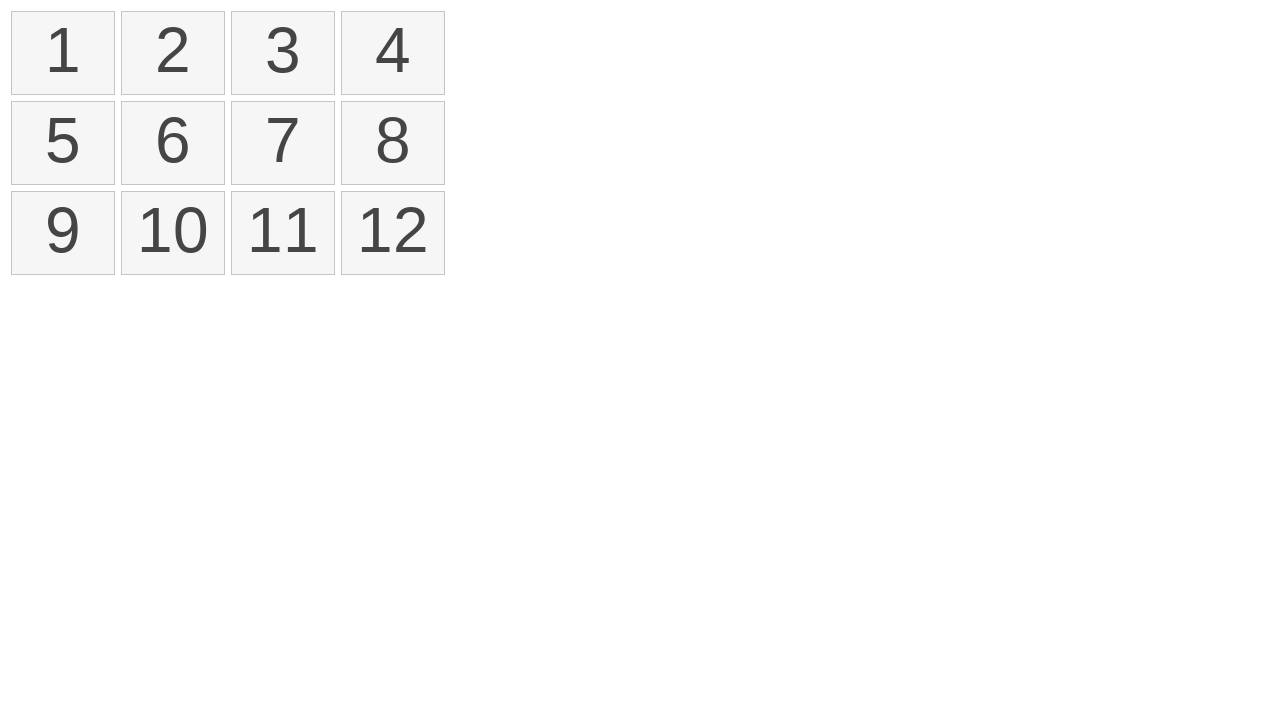

Located first item in grid
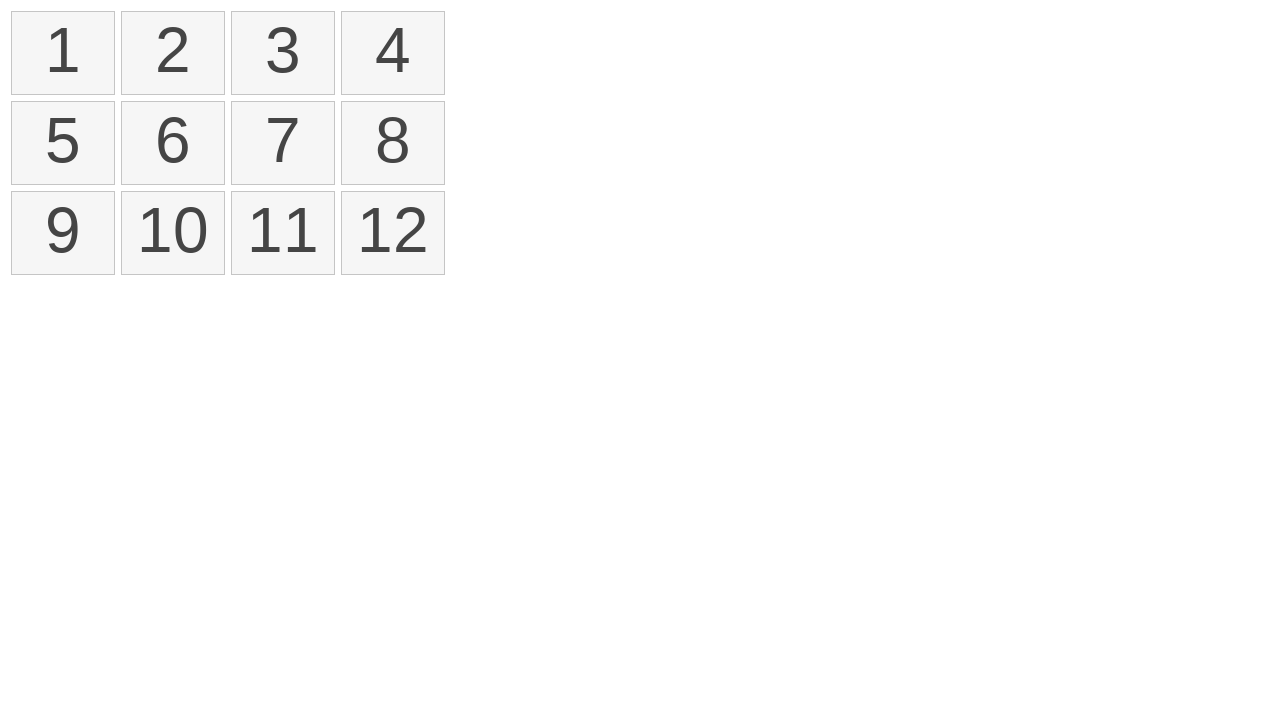

Located fourth item in grid
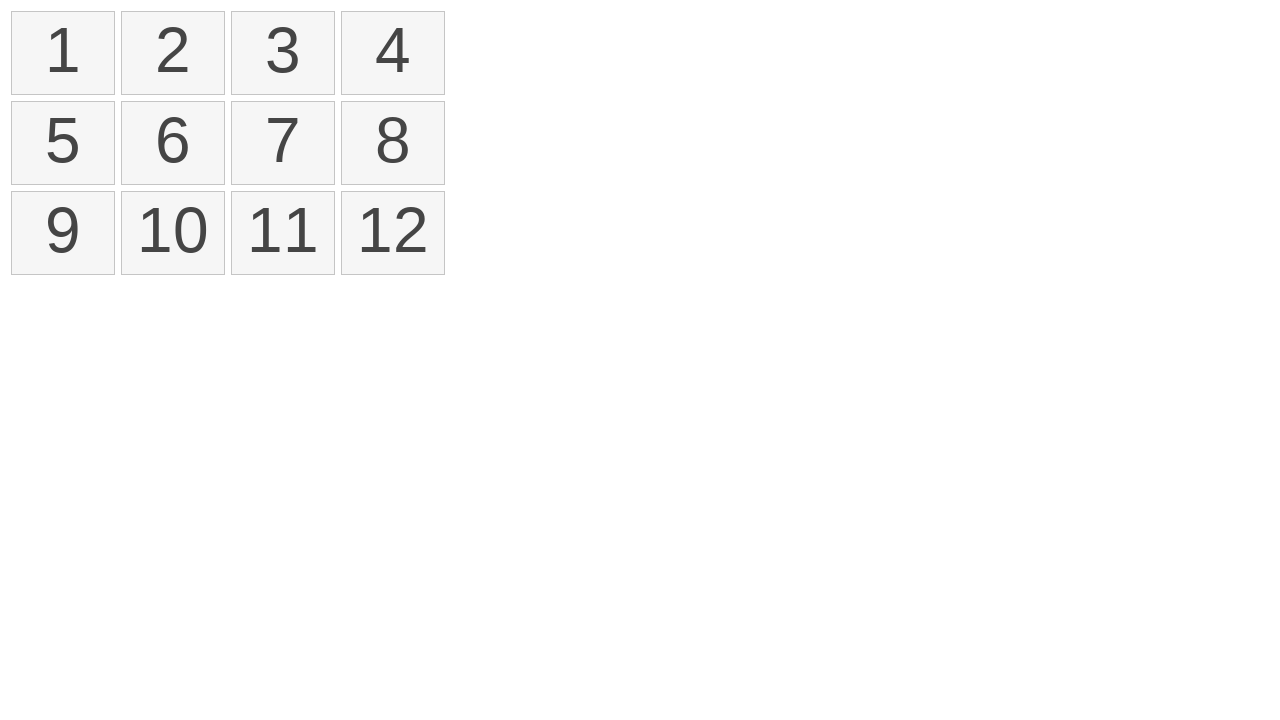

Performed click and drag from first to fourth item to select multiple consecutive items at (393, 53)
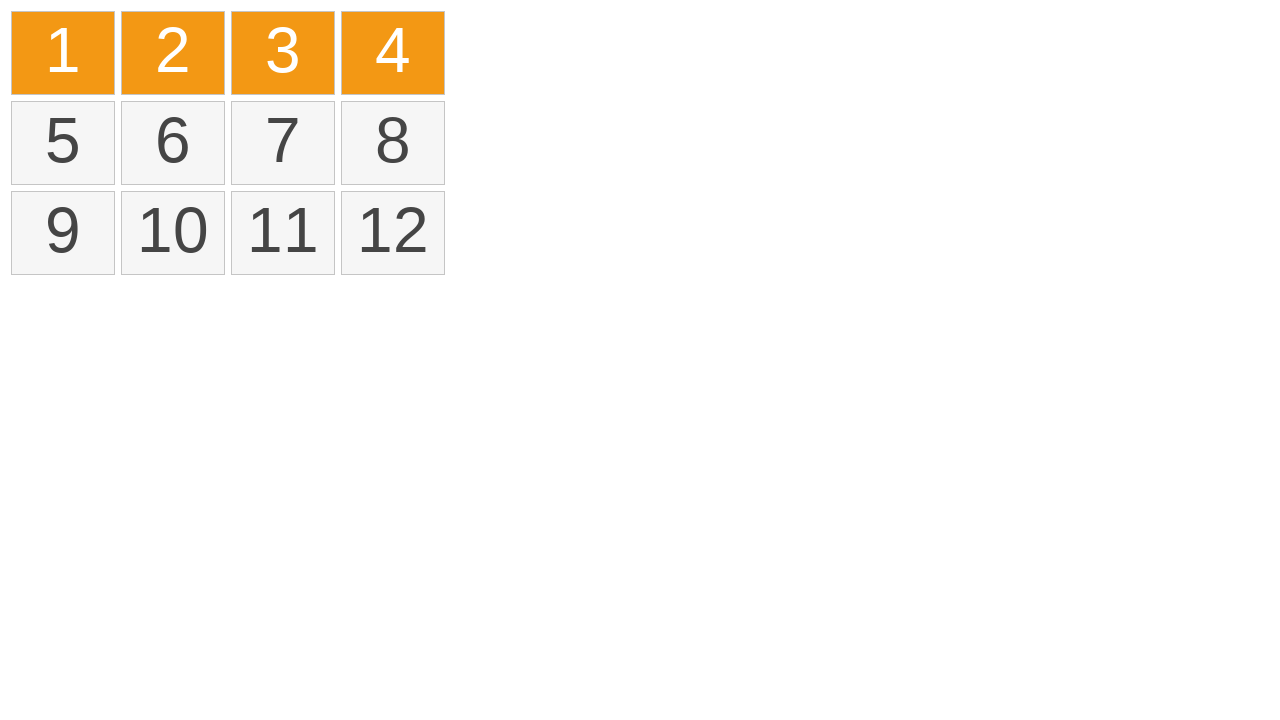

Located all selected items with ui-selected class
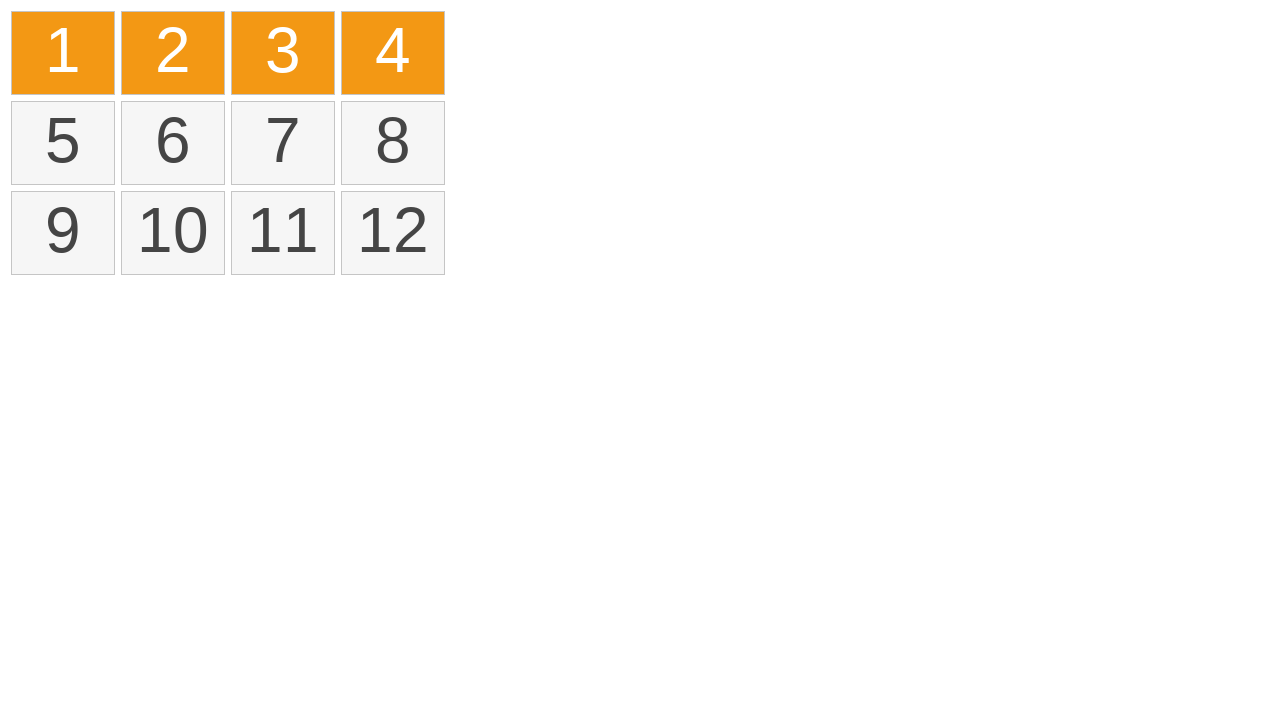

Verified that exactly 4 items are selected
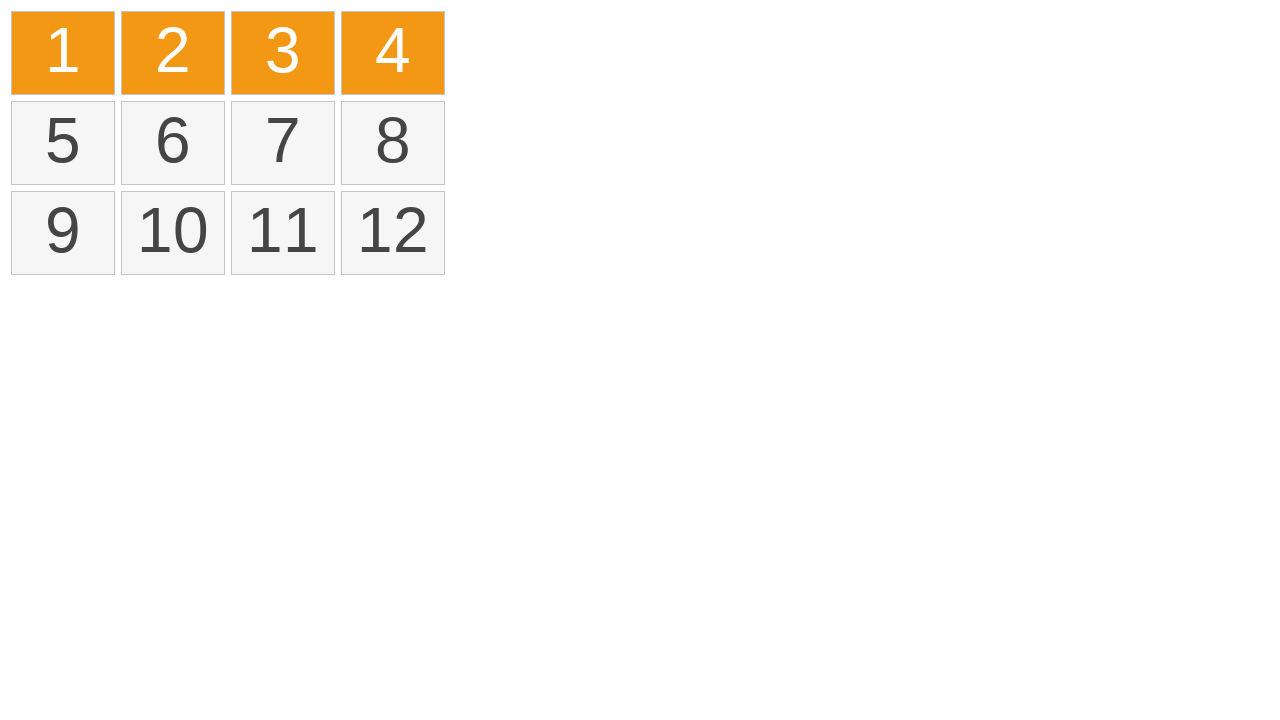

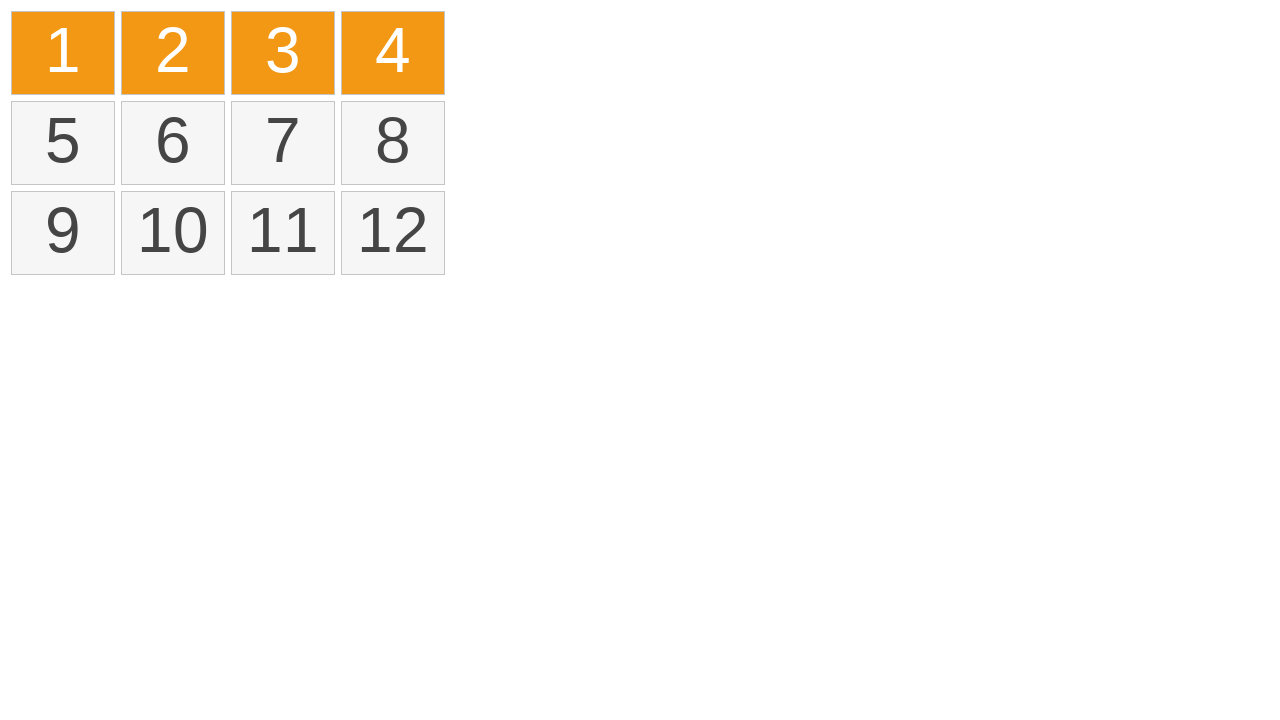